Navigates to the VCTC Pune website and waits for the page to load

Starting URL: https://vctcpune.com/

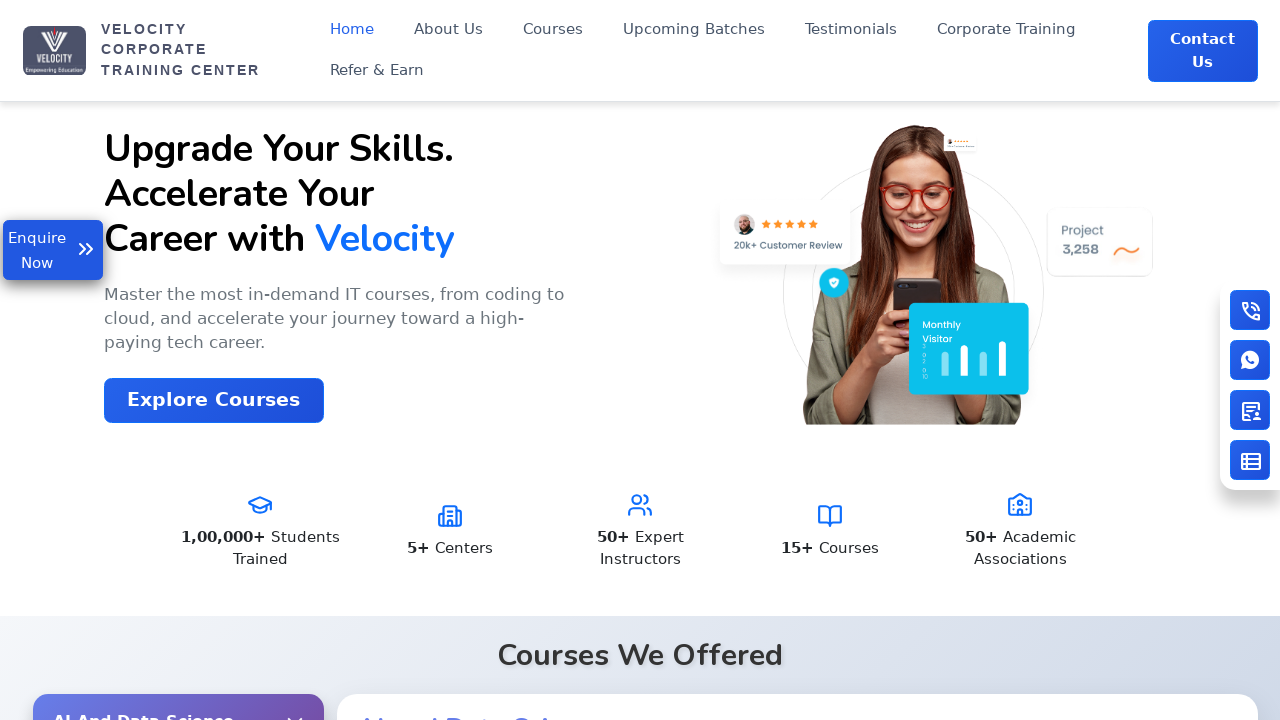

Navigated to VCTC Pune website
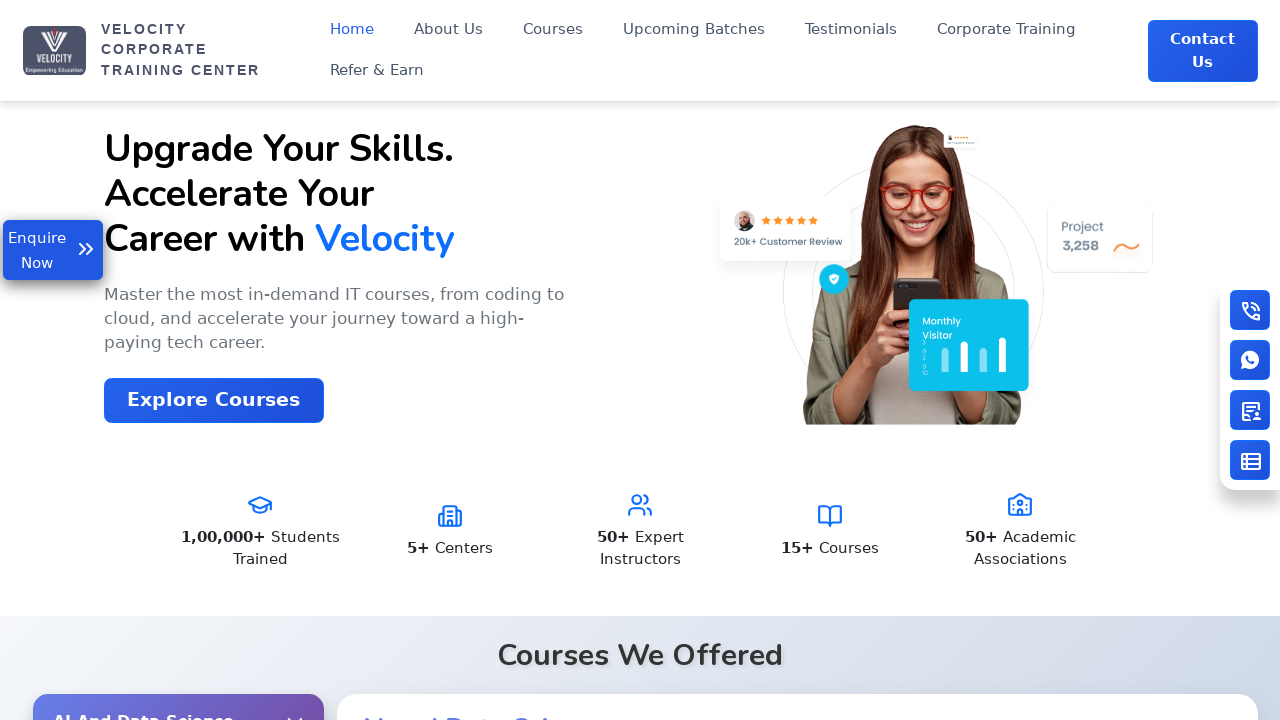

Page loaded and network became idle
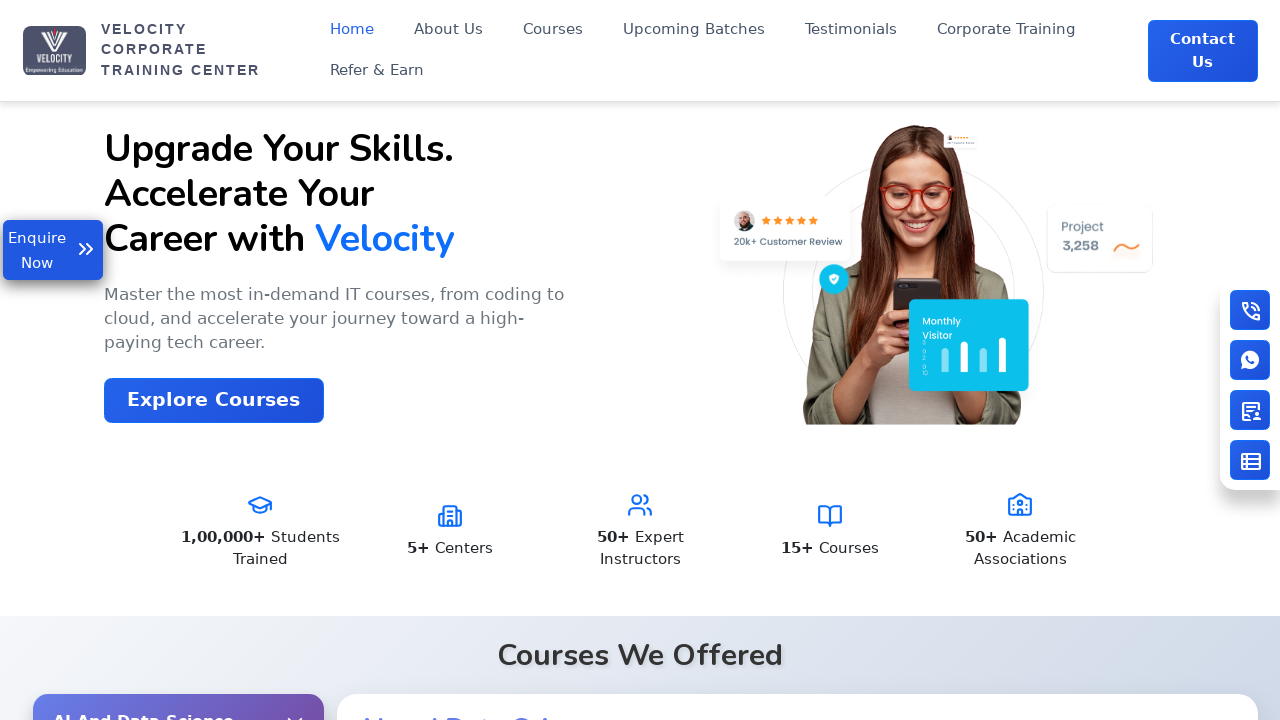

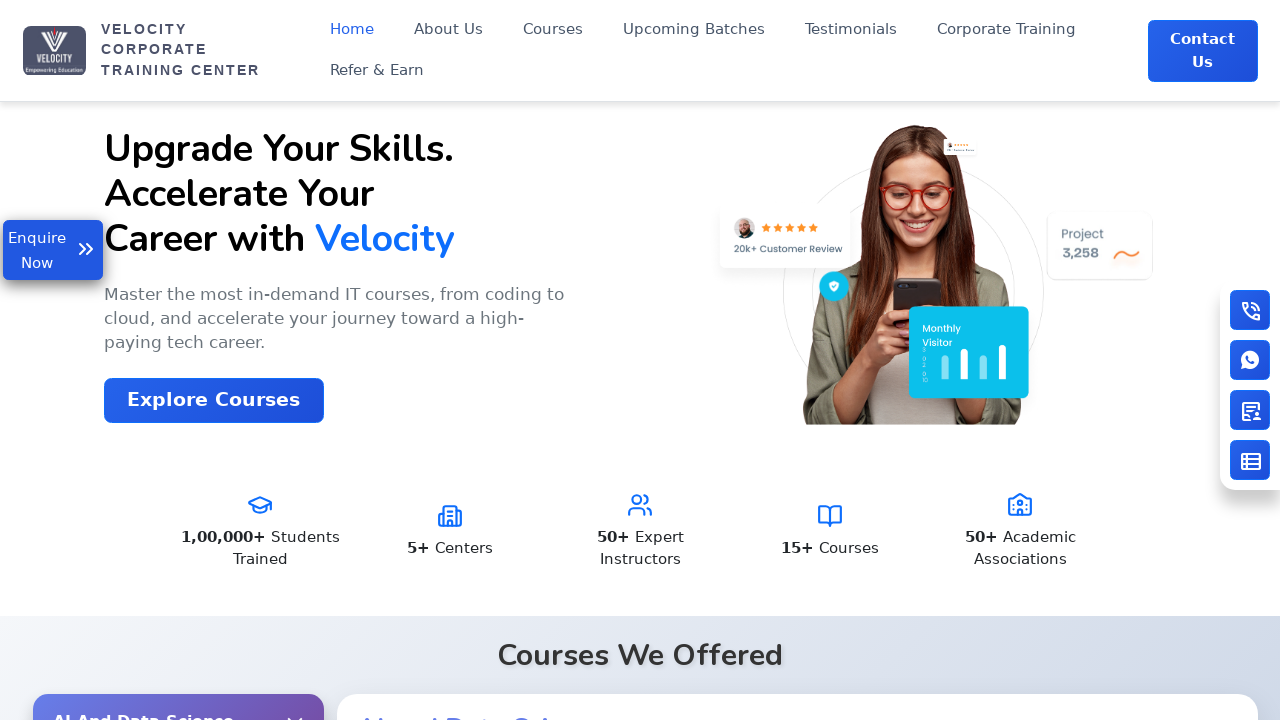